Navigates to a stock historical data page and verifies that stock price information elements are displayed on the page.

Starting URL: https://www.equitypandit.com/historical-data/RELIANCE

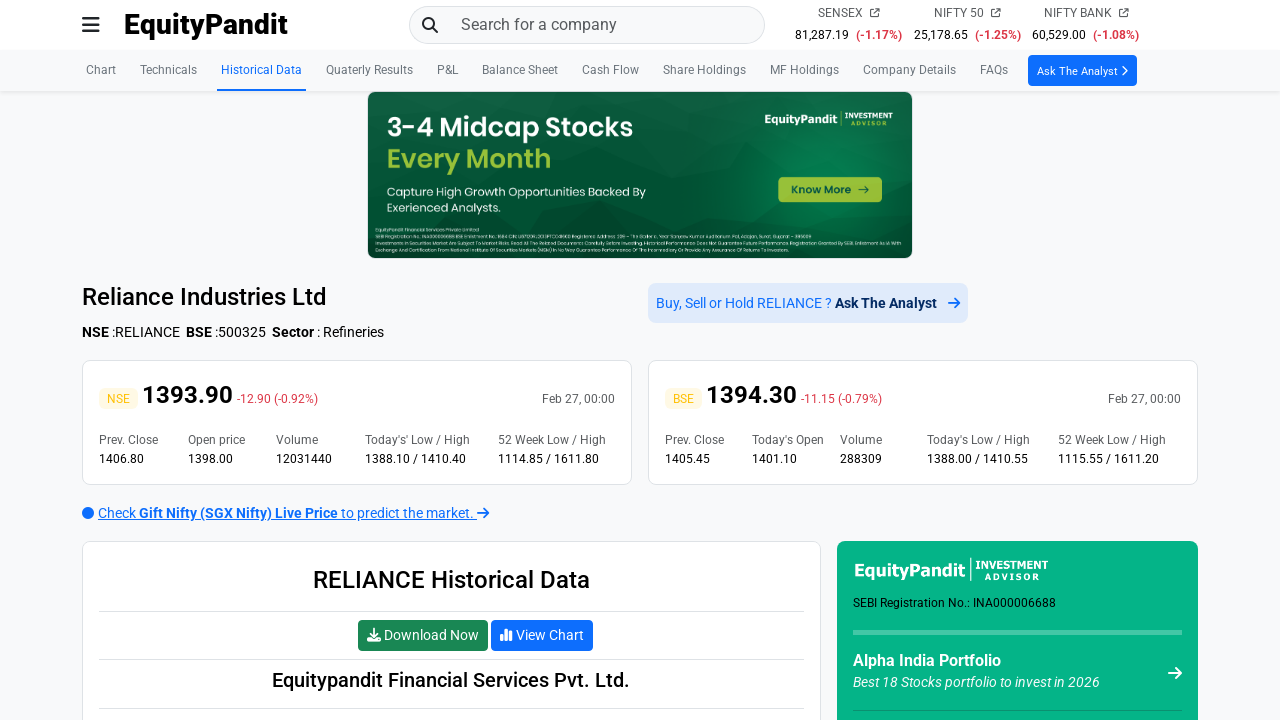

Navigated to RELIANCE stock historical data page
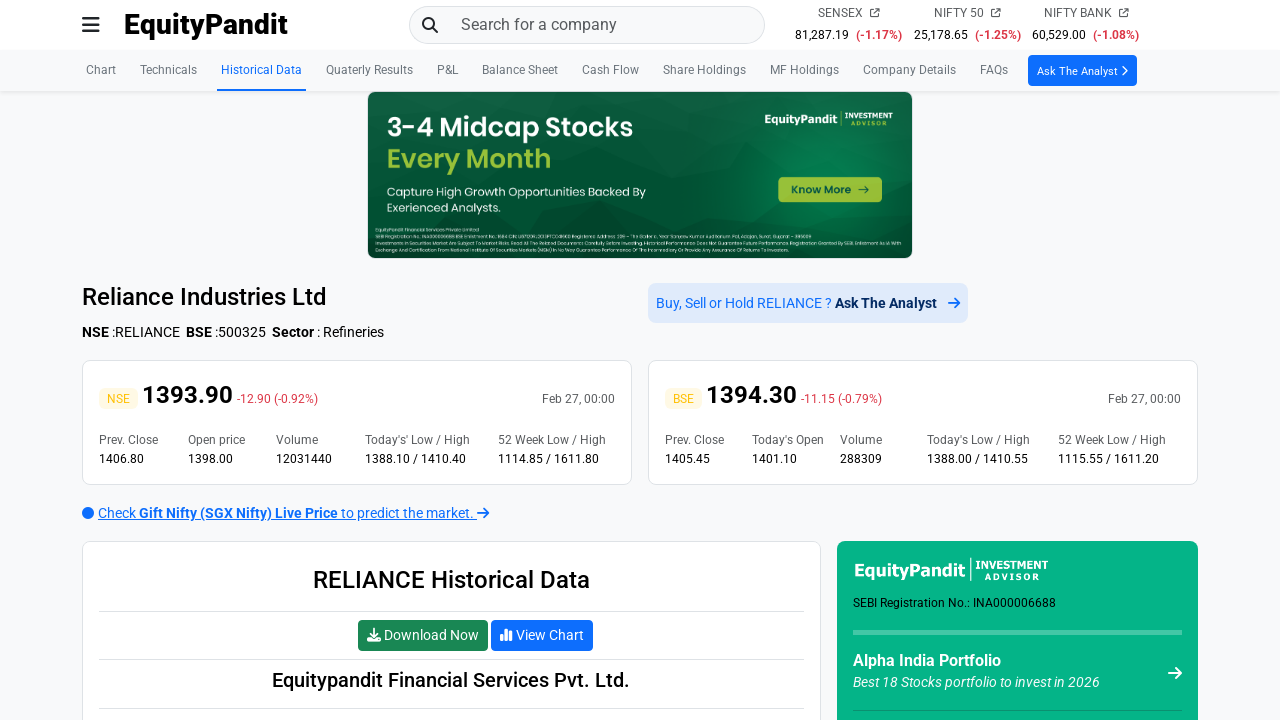

BSE opening price element loaded
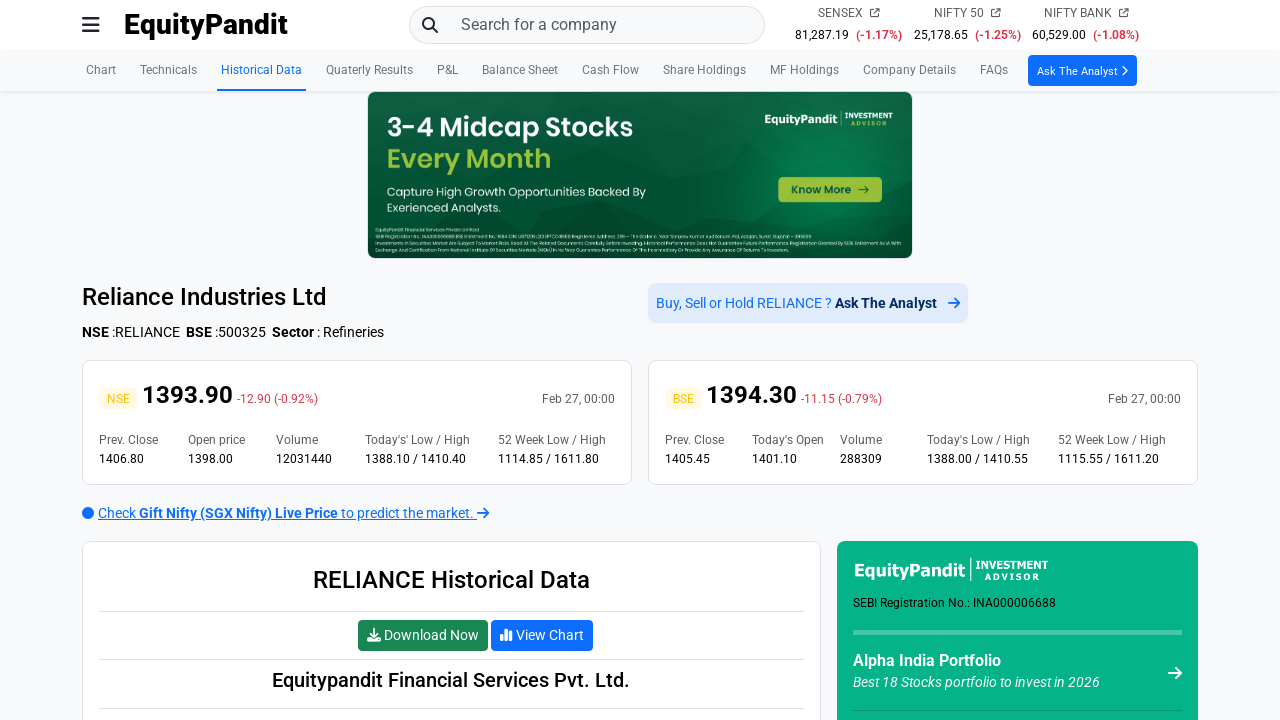

BSE current price element loaded
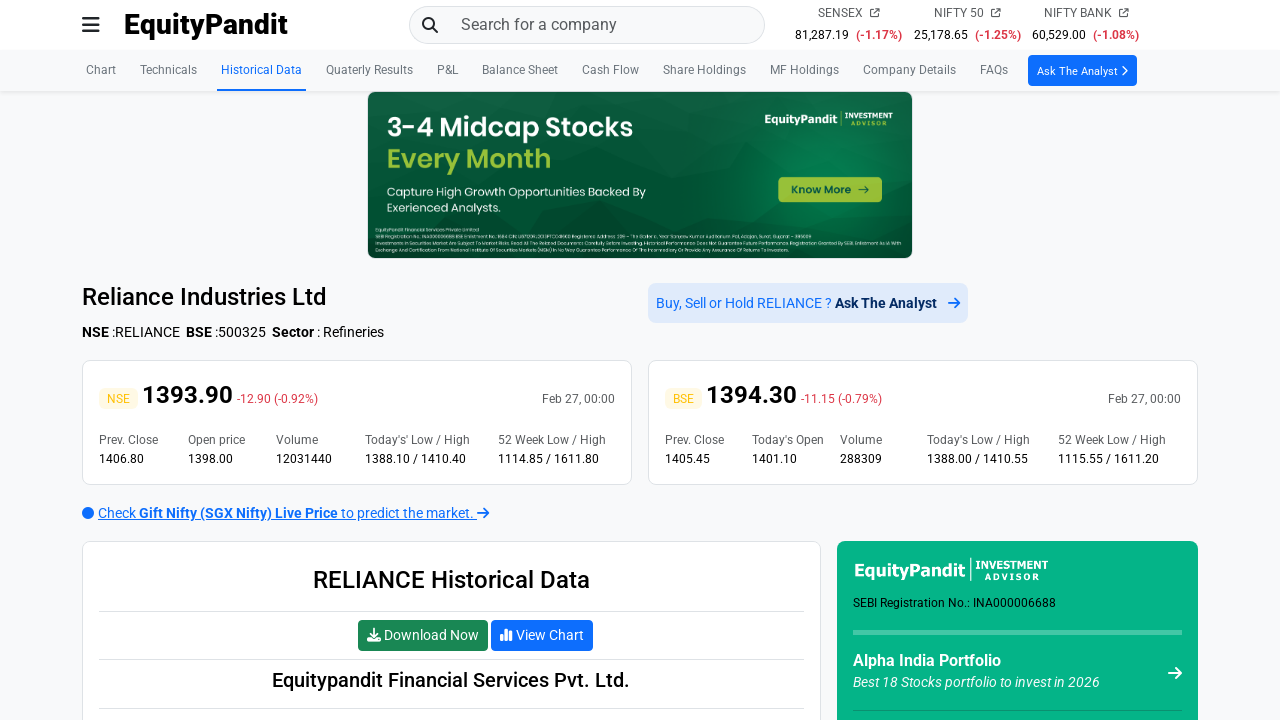

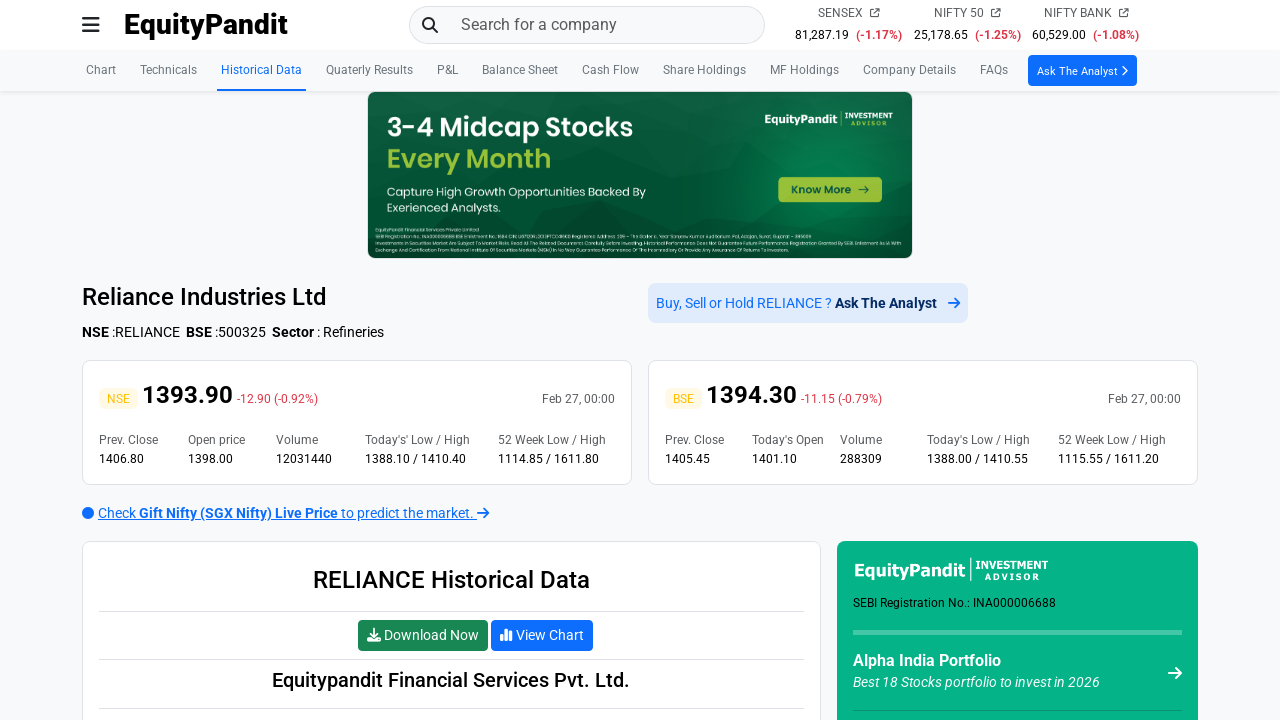